Tests form validation on the registration page by entering a number in the first name field and verifying that a validation error message appears.

Starting URL: https://kwidos.com/auth/register/contractor

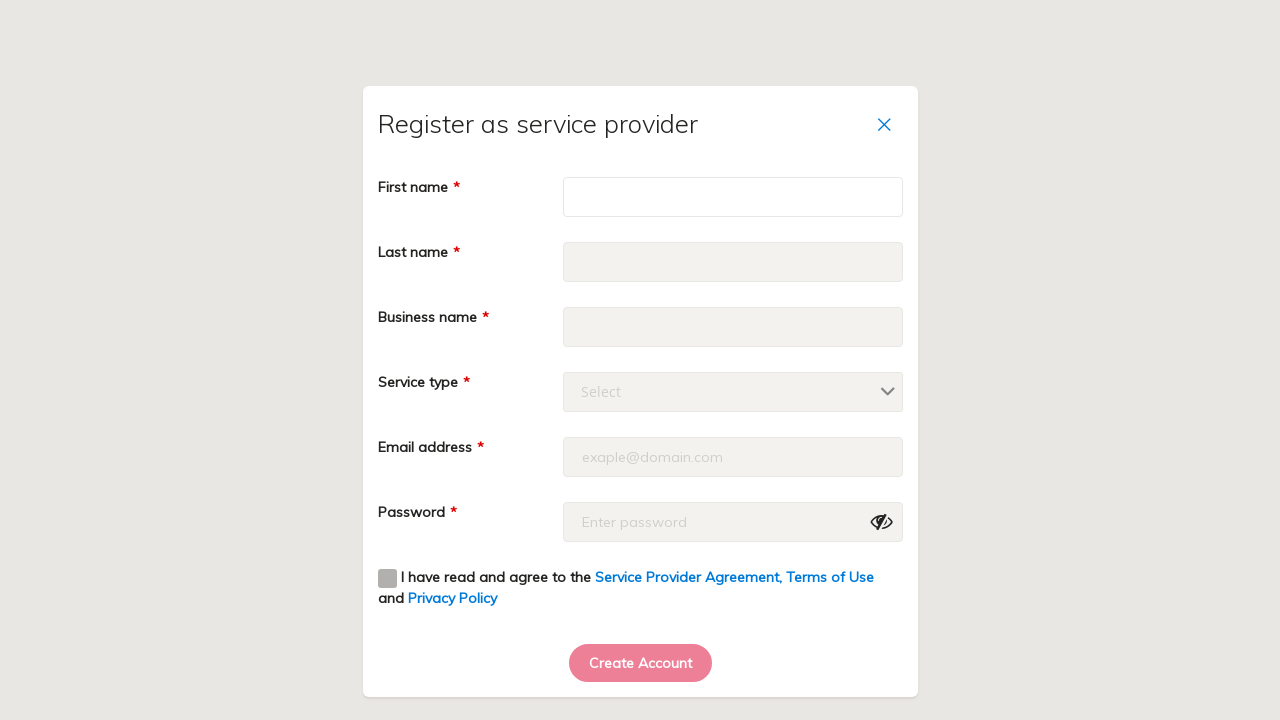

Waited 4 seconds for registration page to load
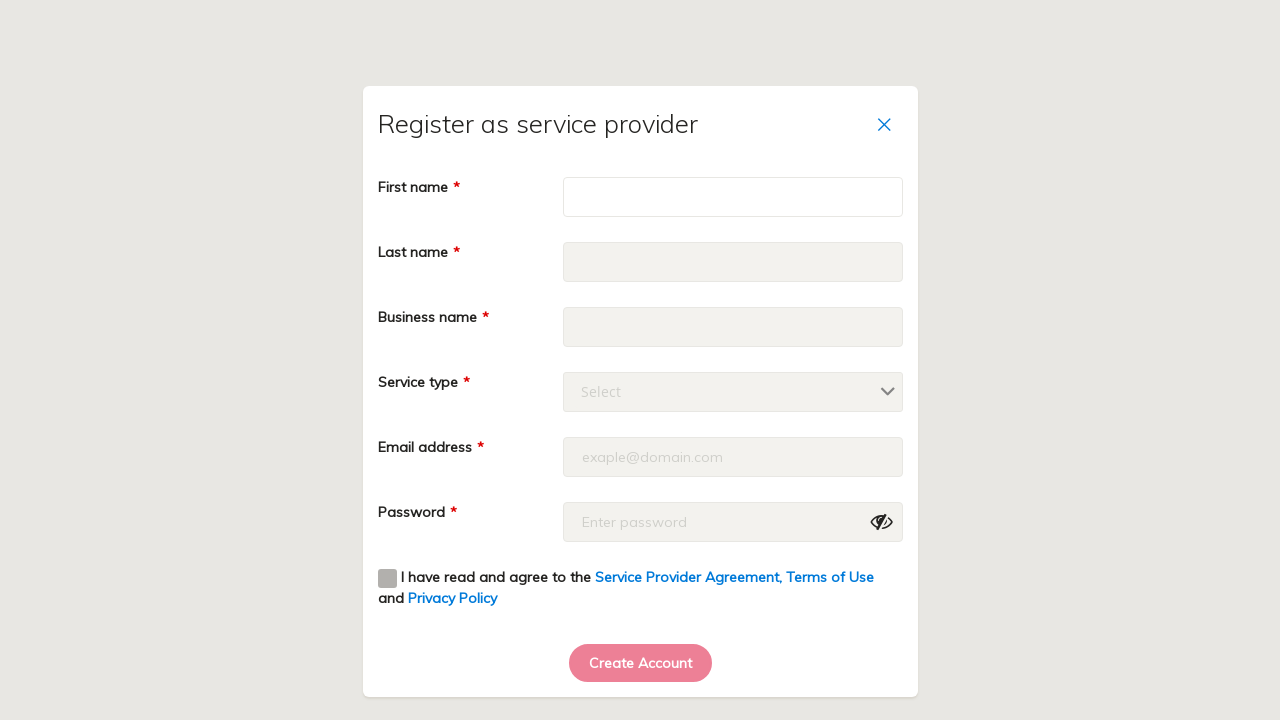

Entered number '7532' in first name field on [formcontrolname='firstName']
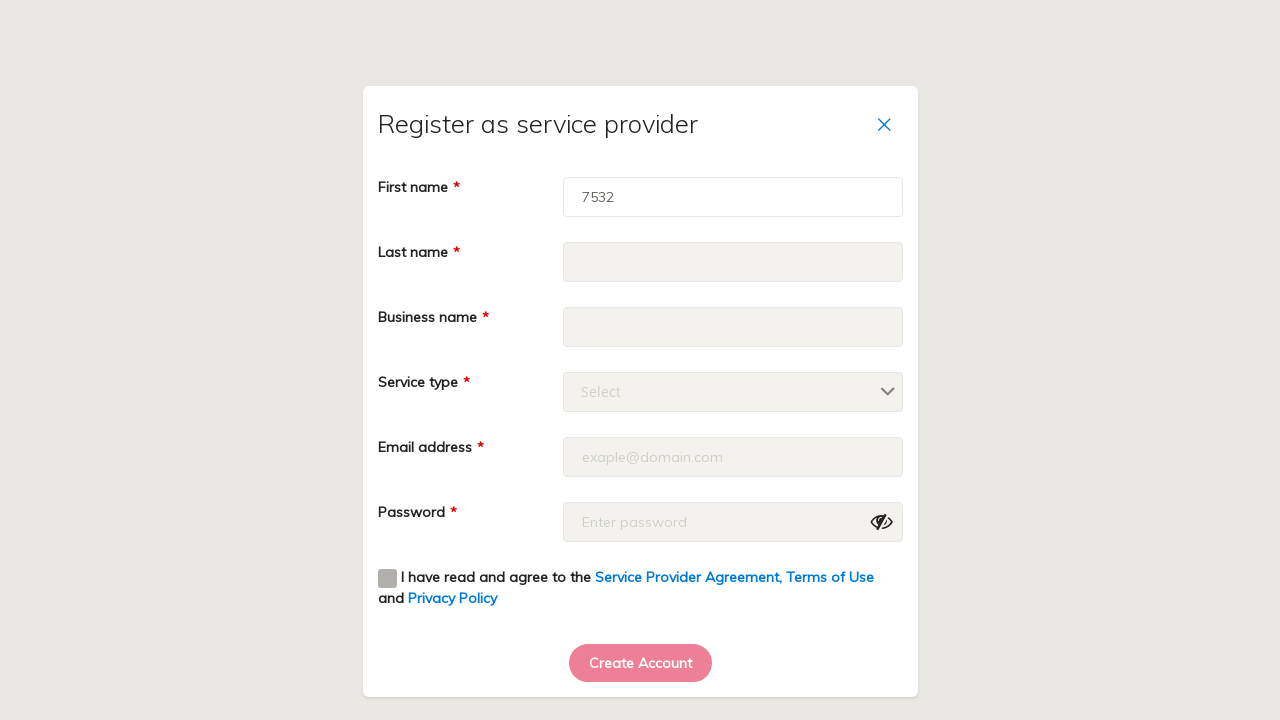

Clicked last name field to trigger validation on first name field at (732, 262) on [formcontrolname='lastName']
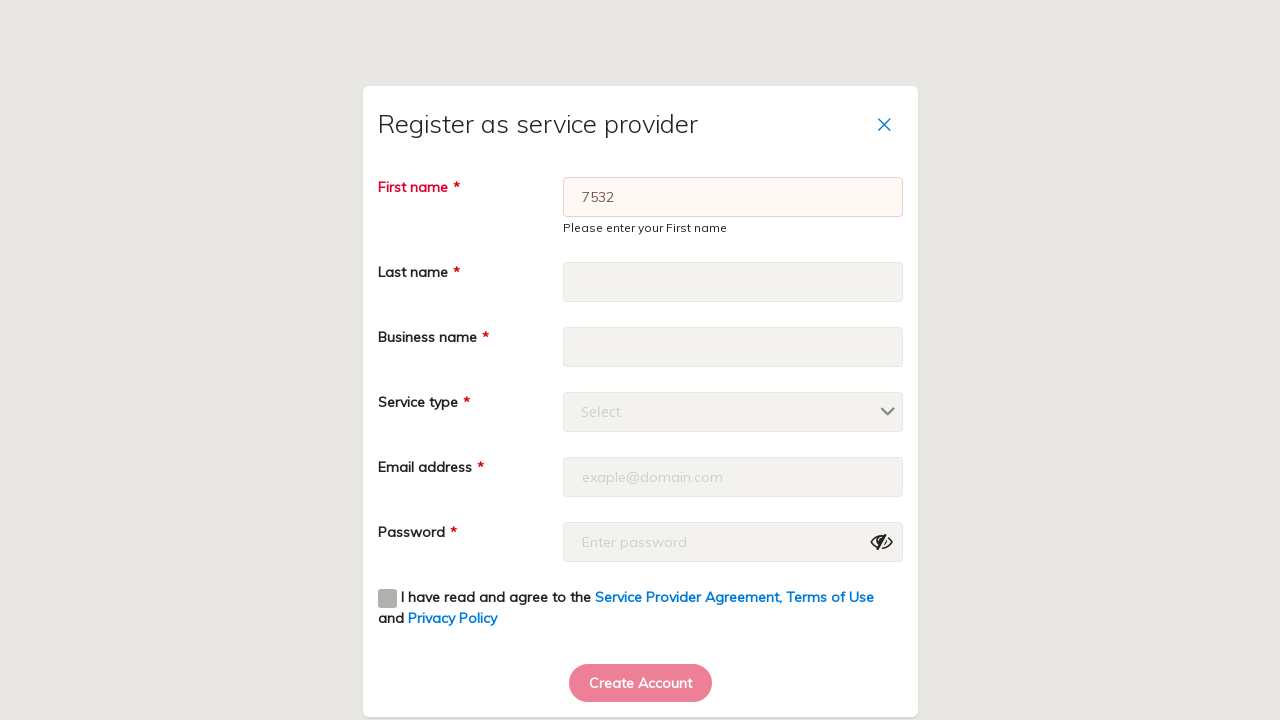

Validation error message appeared for invalid first name input
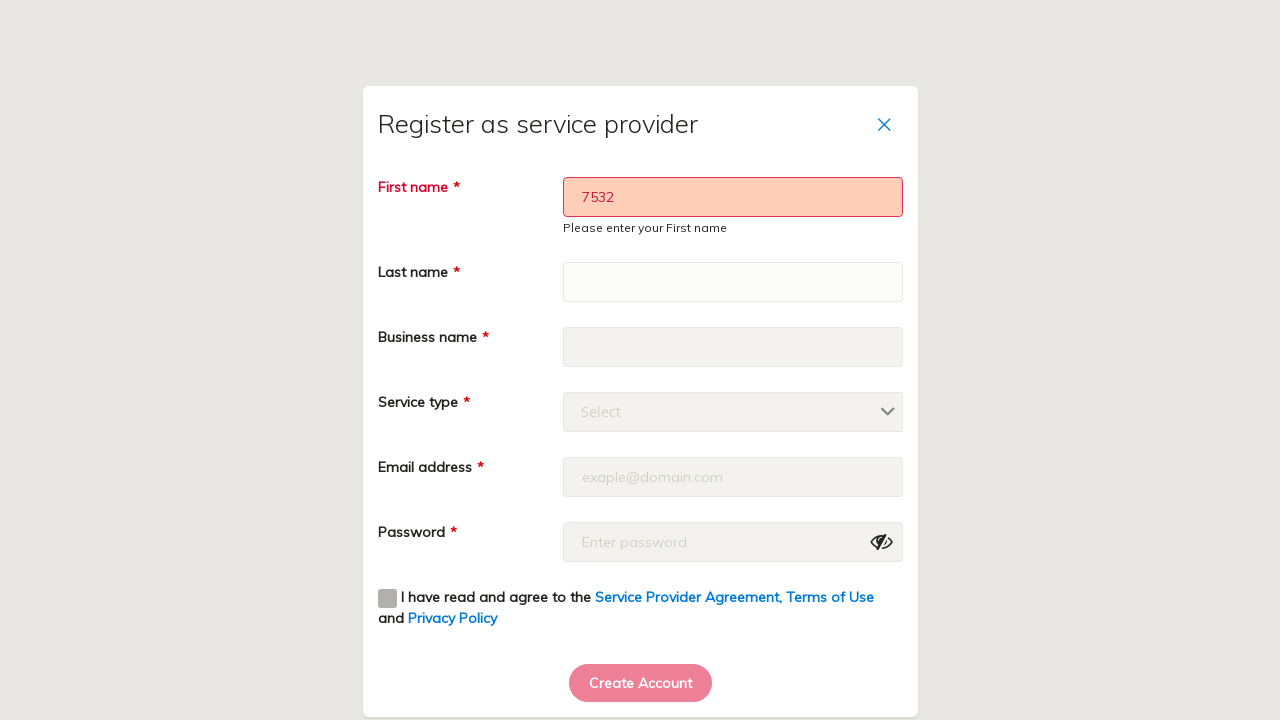

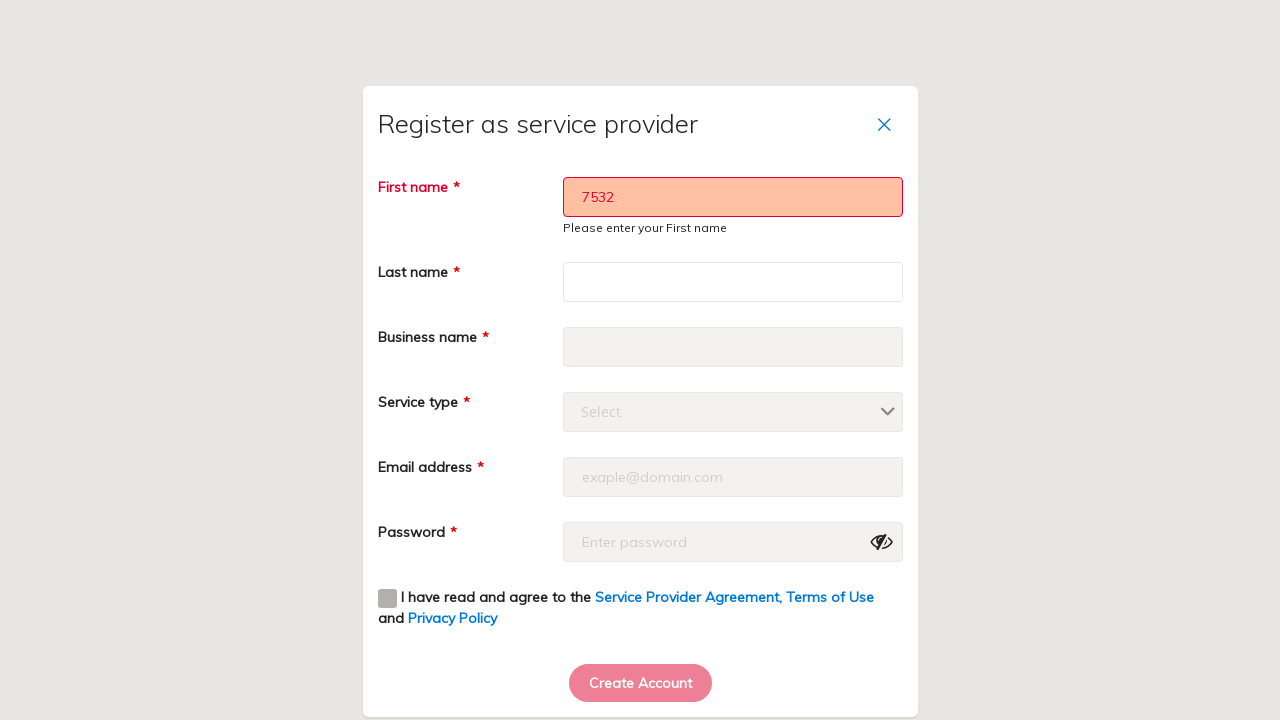